Navigates to a practice automation page, scrolls within a fixed table element, and interacts with table data to find specific row information

Starting URL: https://rahulshettyacademy.com/AutomationPractice/

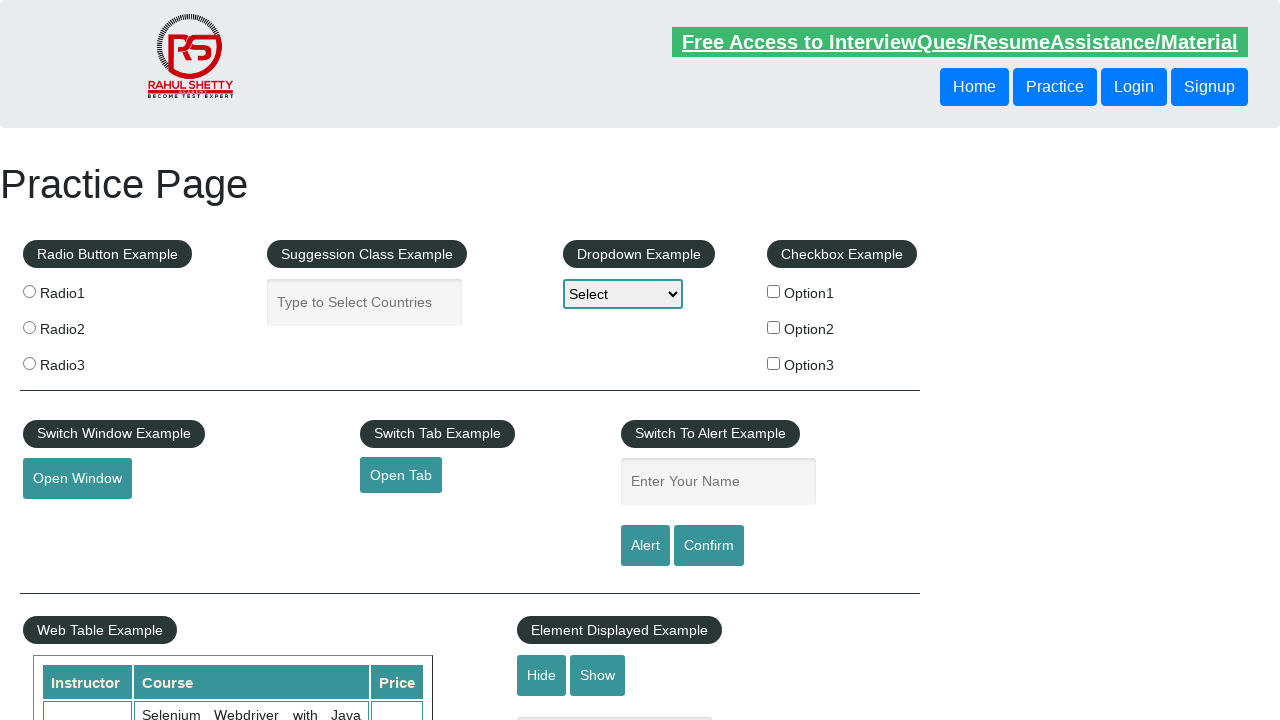

Scrolled within the fixed table element to position 5000
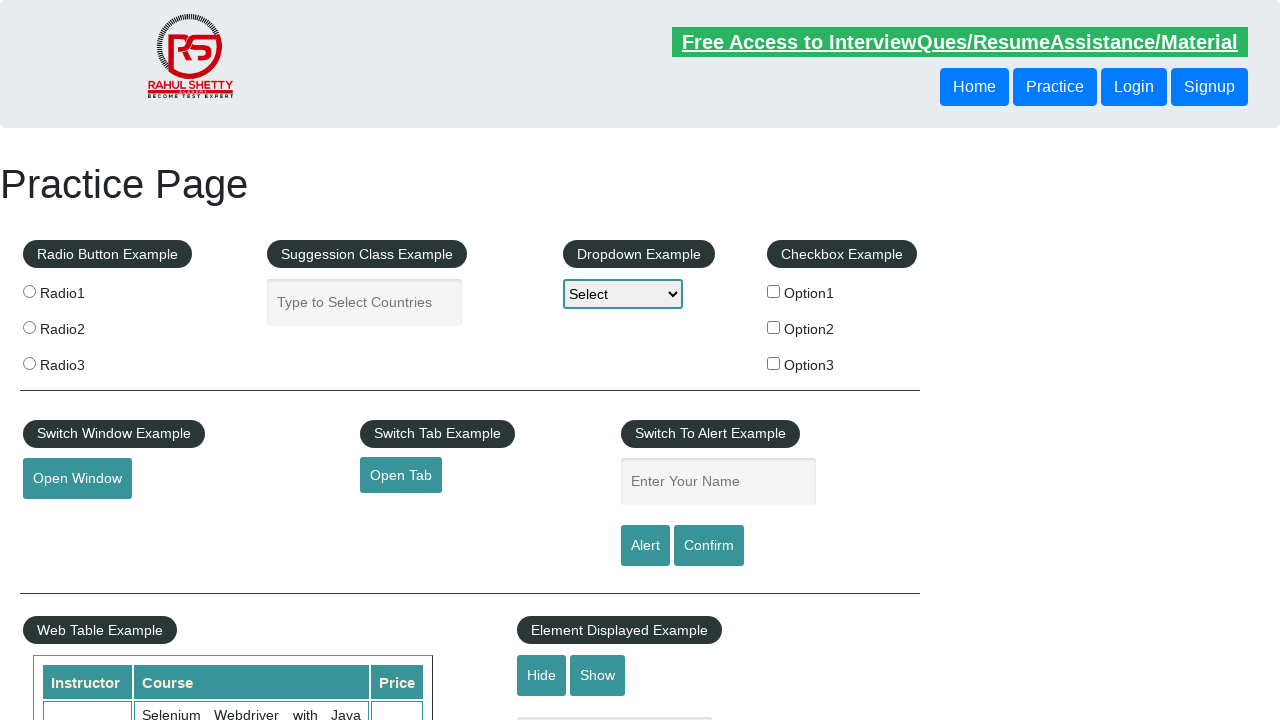

Located all first column cells in the table
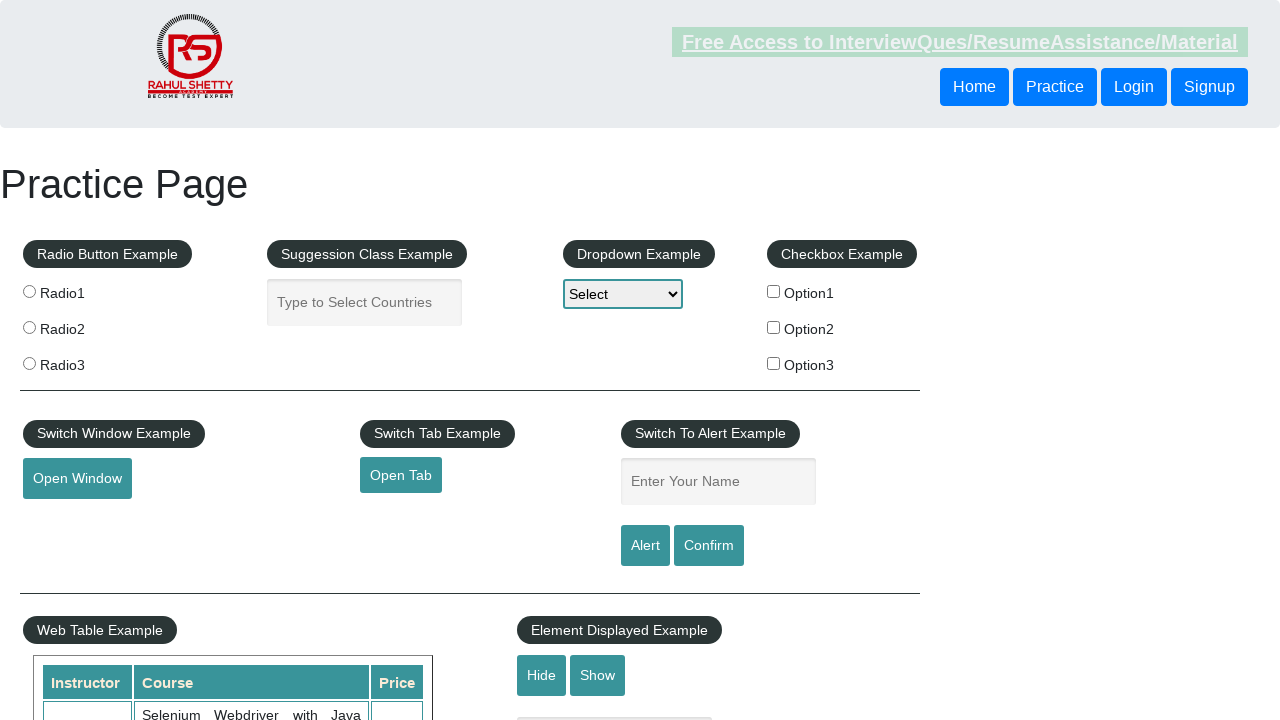

Found row with 'Jack' in the first column
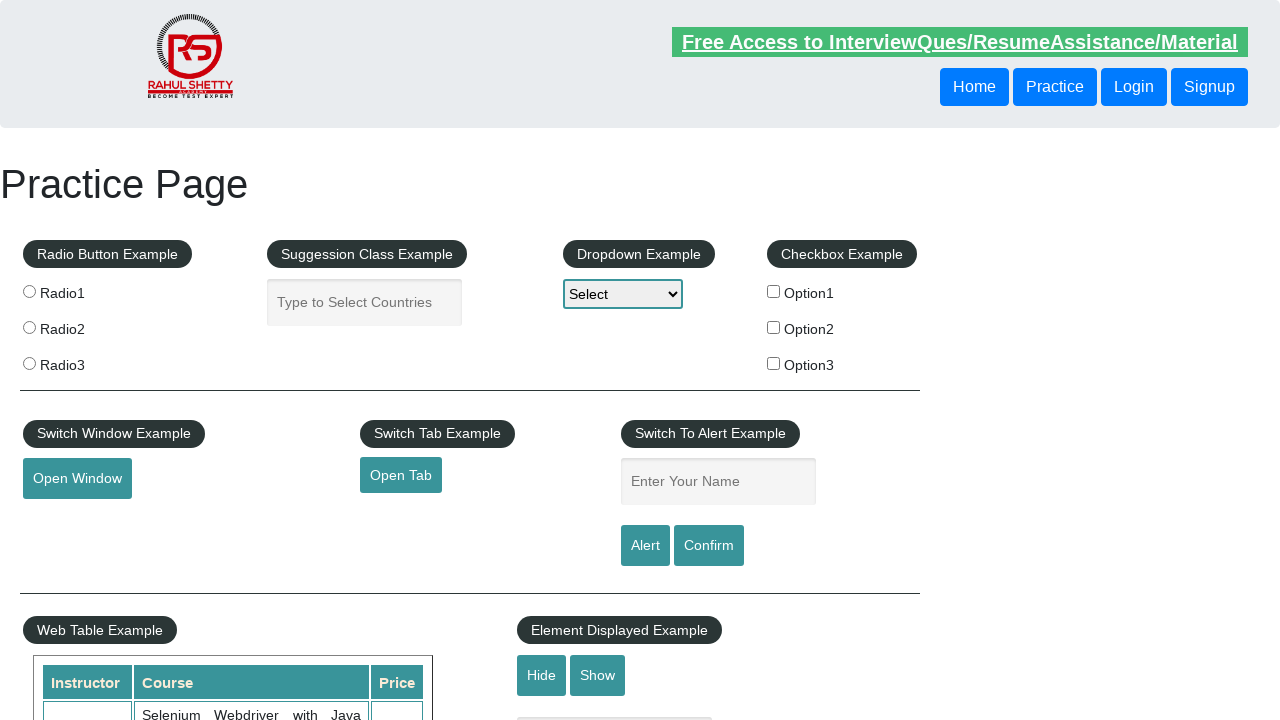

Located the 4th column cell for Jack's row
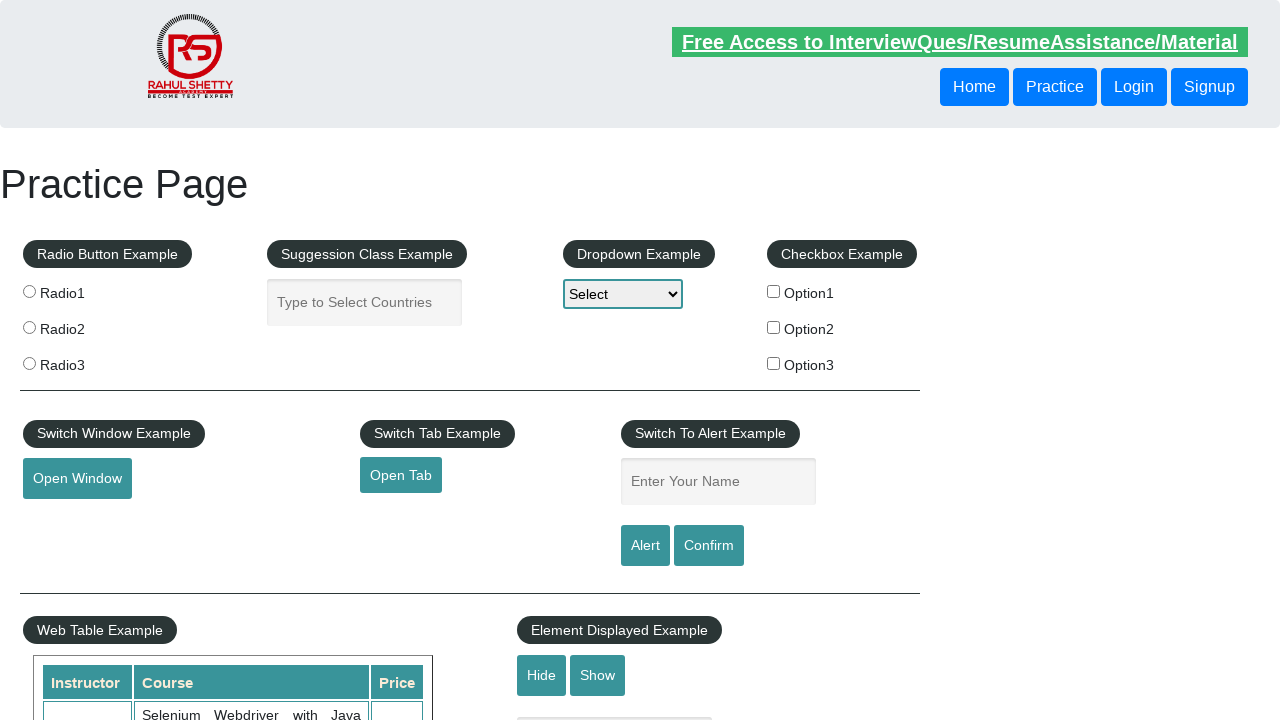

Retrieved value from 4th column: 32
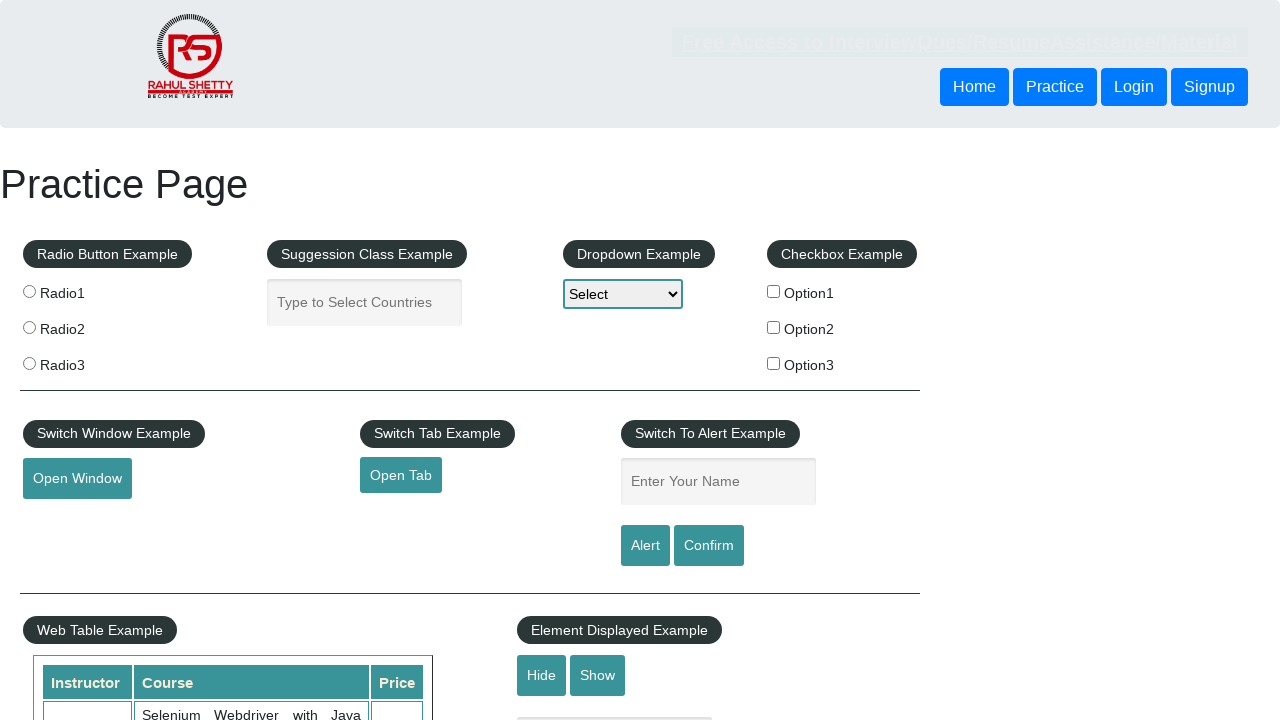

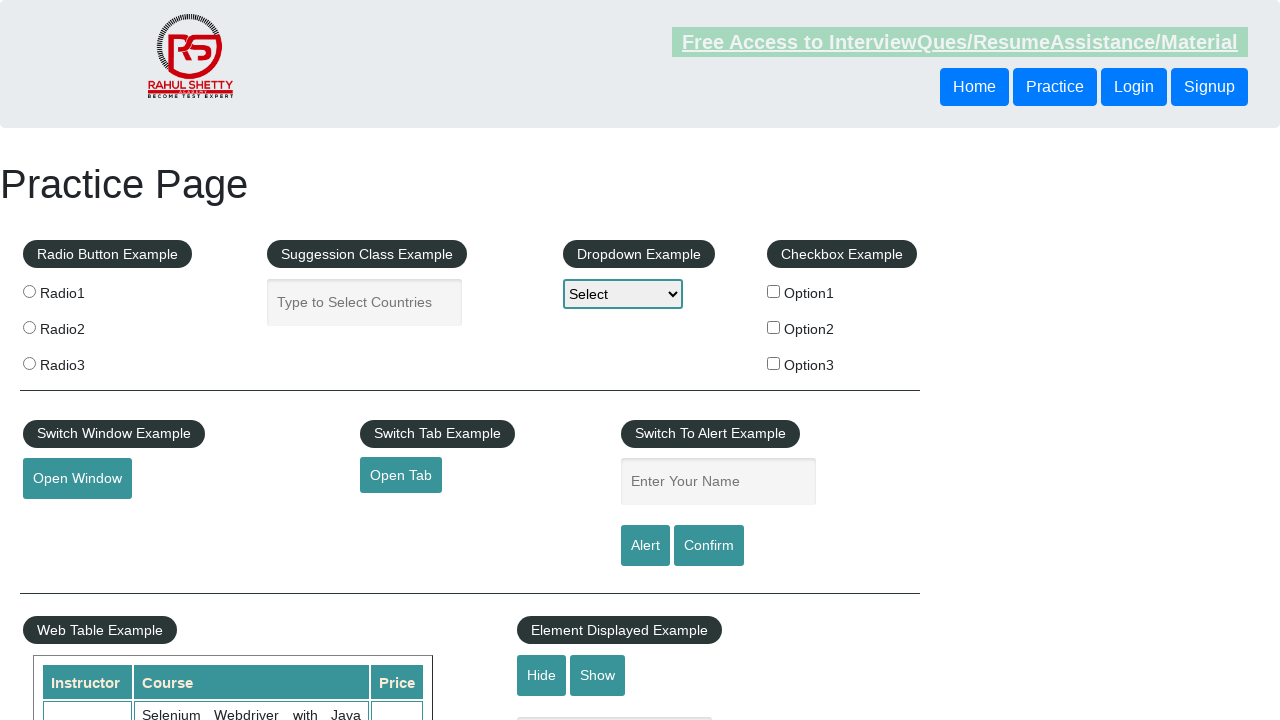